Tests adding a product to the cart by navigating to Phones category, selecting a product, and clicking Add to Cart

Starting URL: https://www.demoblaze.com/

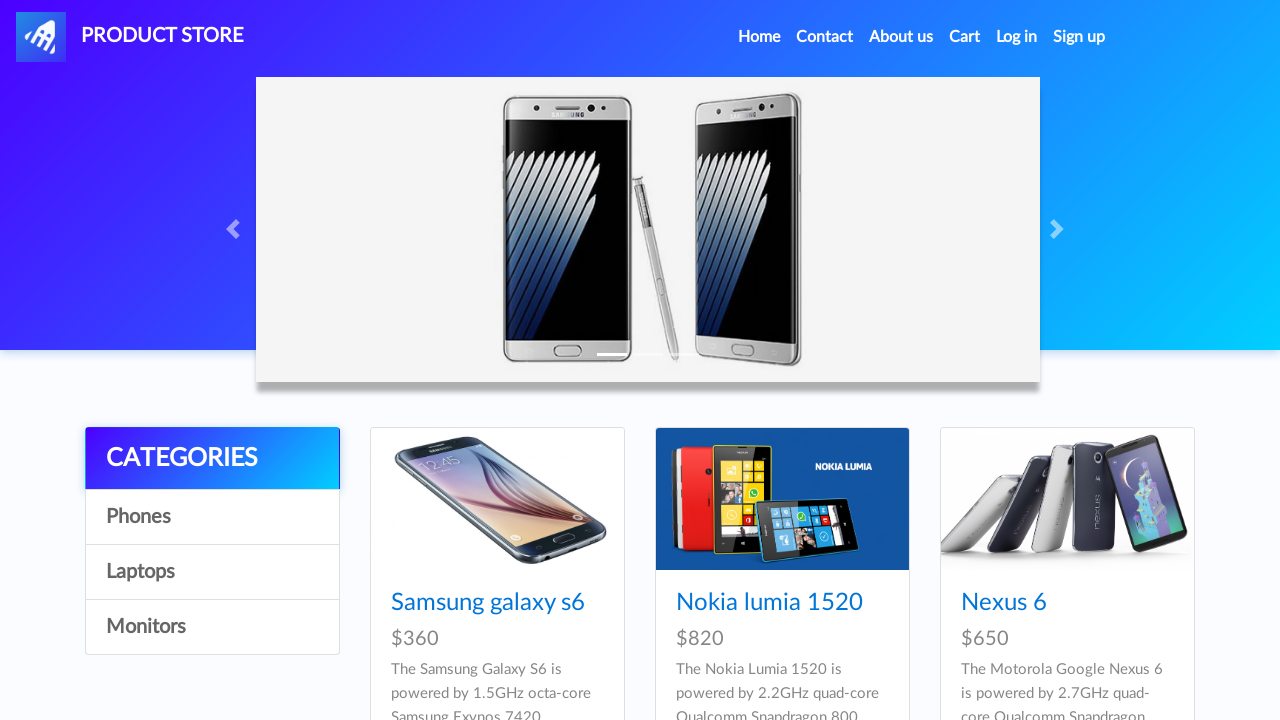

Clicked on Phones category at (212, 517) on text=Phones
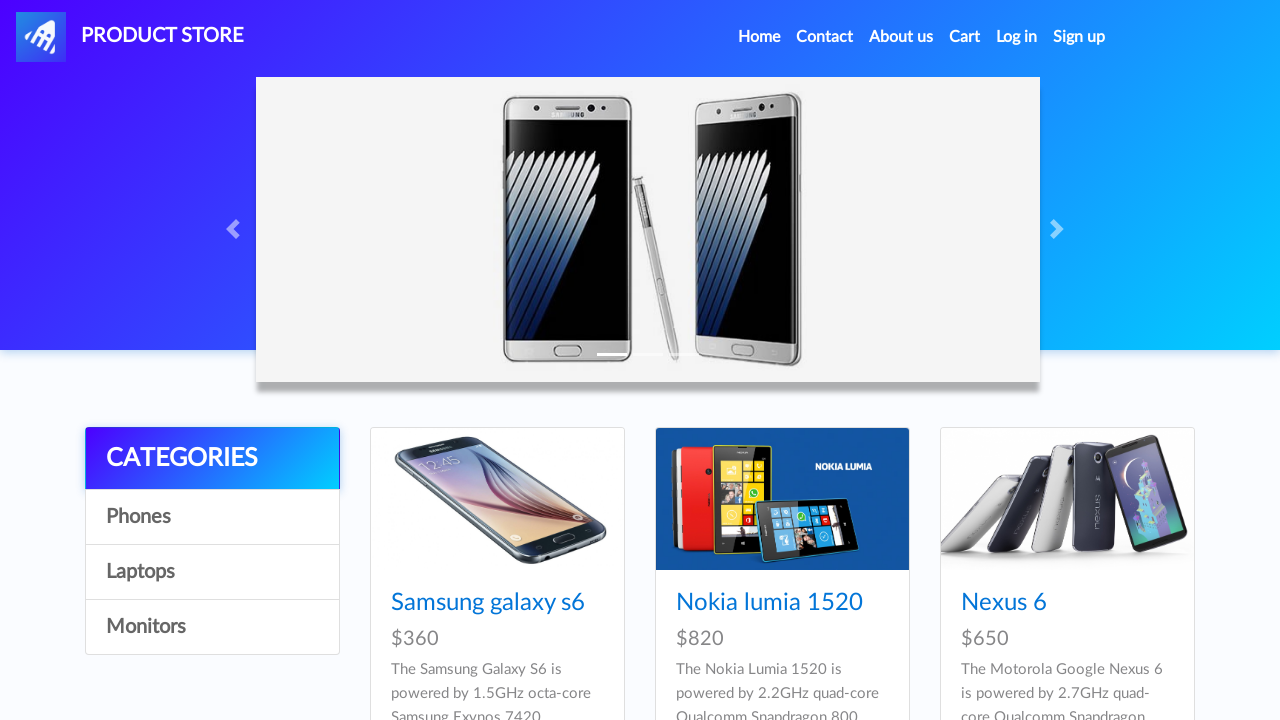

Product cards loaded in Phones category
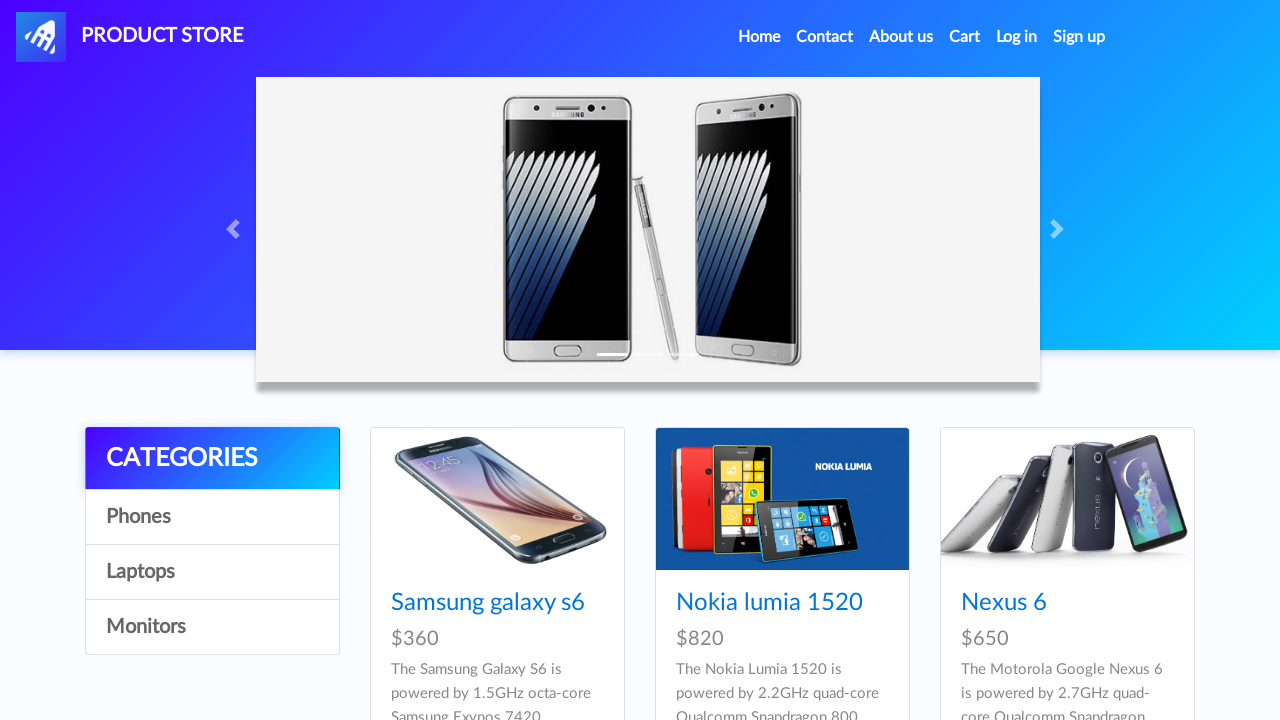

Clicked on Samsung galaxy s6 product at (488, 603) on text=Samsung galaxy s6
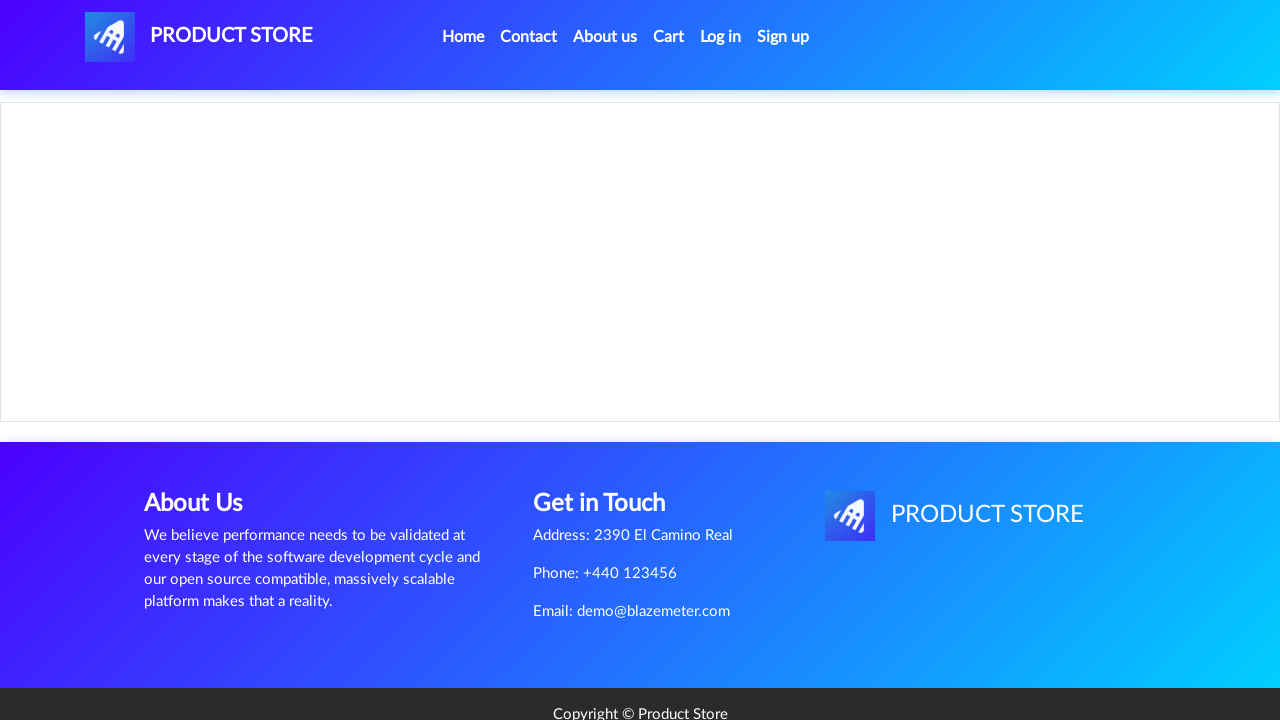

Add to Cart button loaded
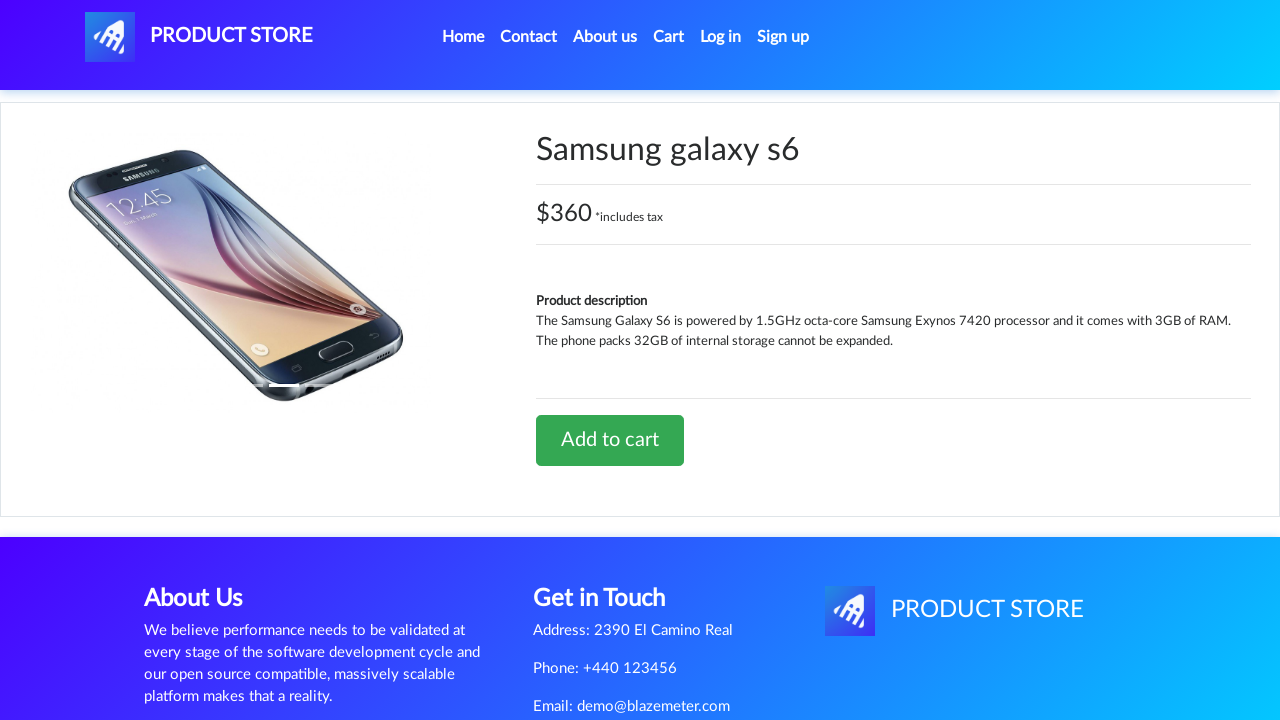

Clicked Add to Cart button at (610, 440) on a.btn.btn-success.btn-lg
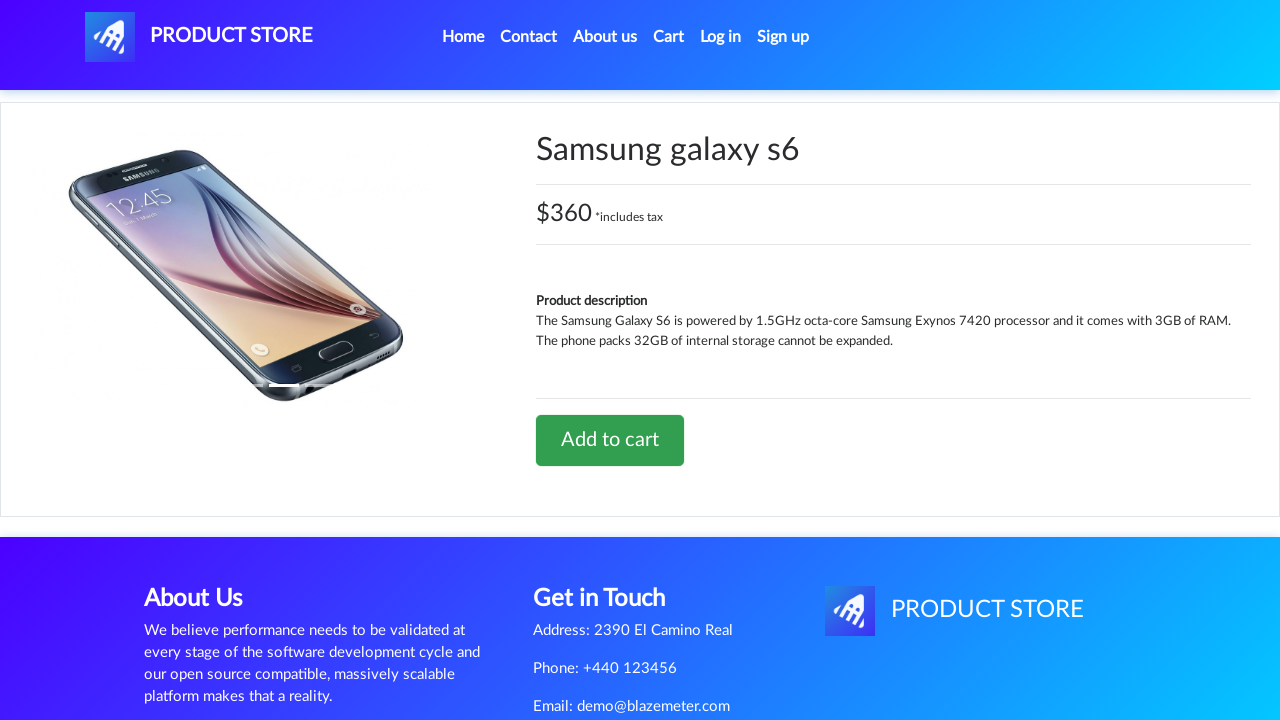

Accepted confirmation dialog for adding product to cart
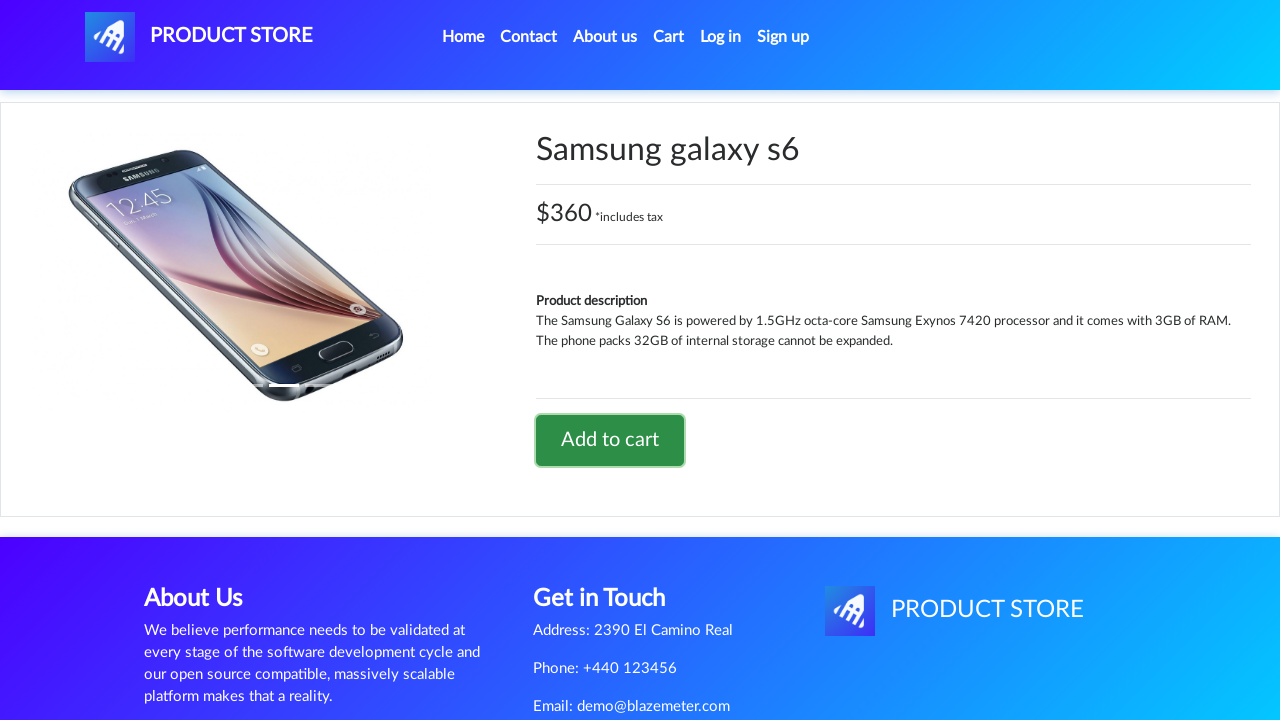

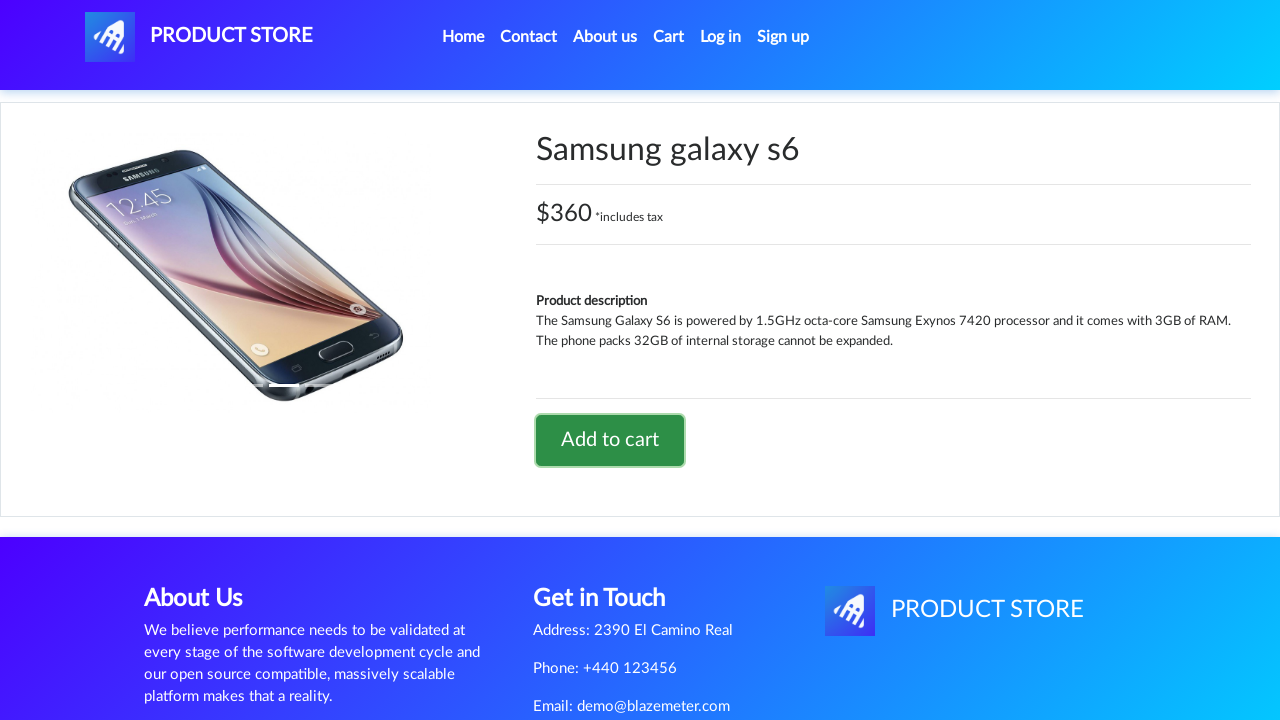